Tests dropdown selection functionality including single select (country dropdown) and multi-select (colors dropdown) by selecting options using different methods (by text, value, and index), and then deselecting an option from the multi-select.

Starting URL: https://testautomationpractice.blogspot.com/

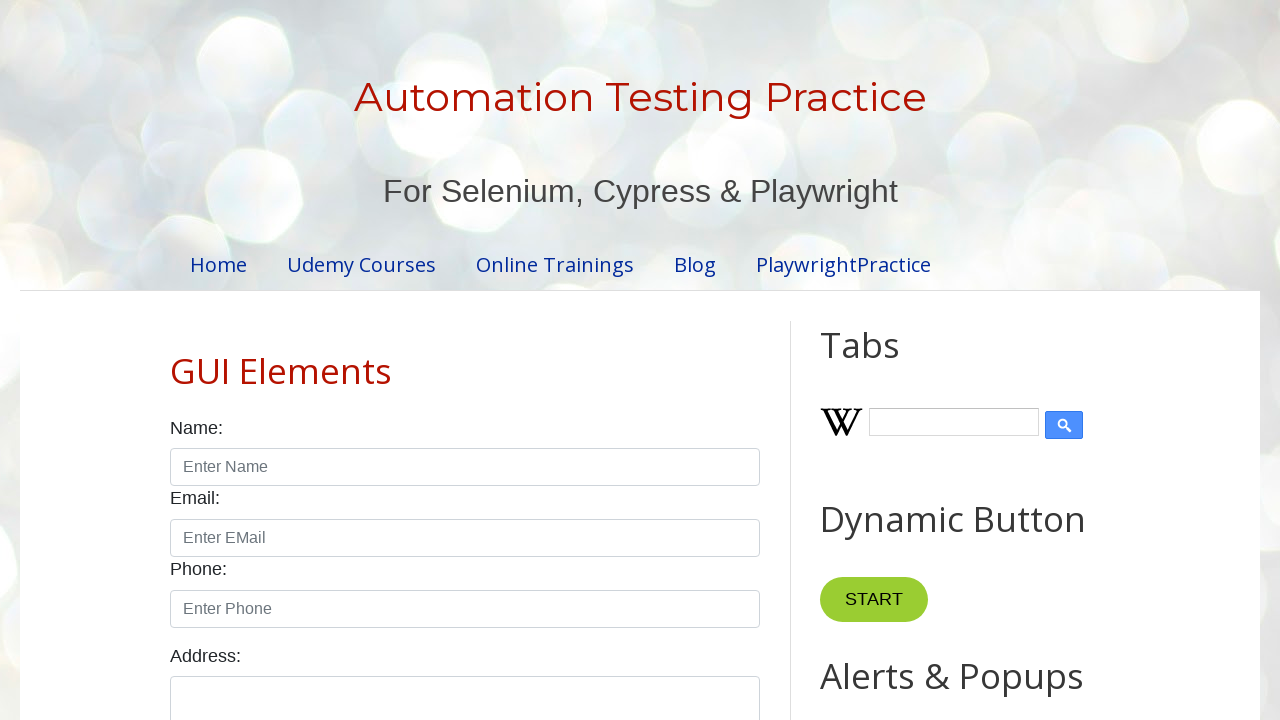

Scrolled down 500px to make dropdowns visible
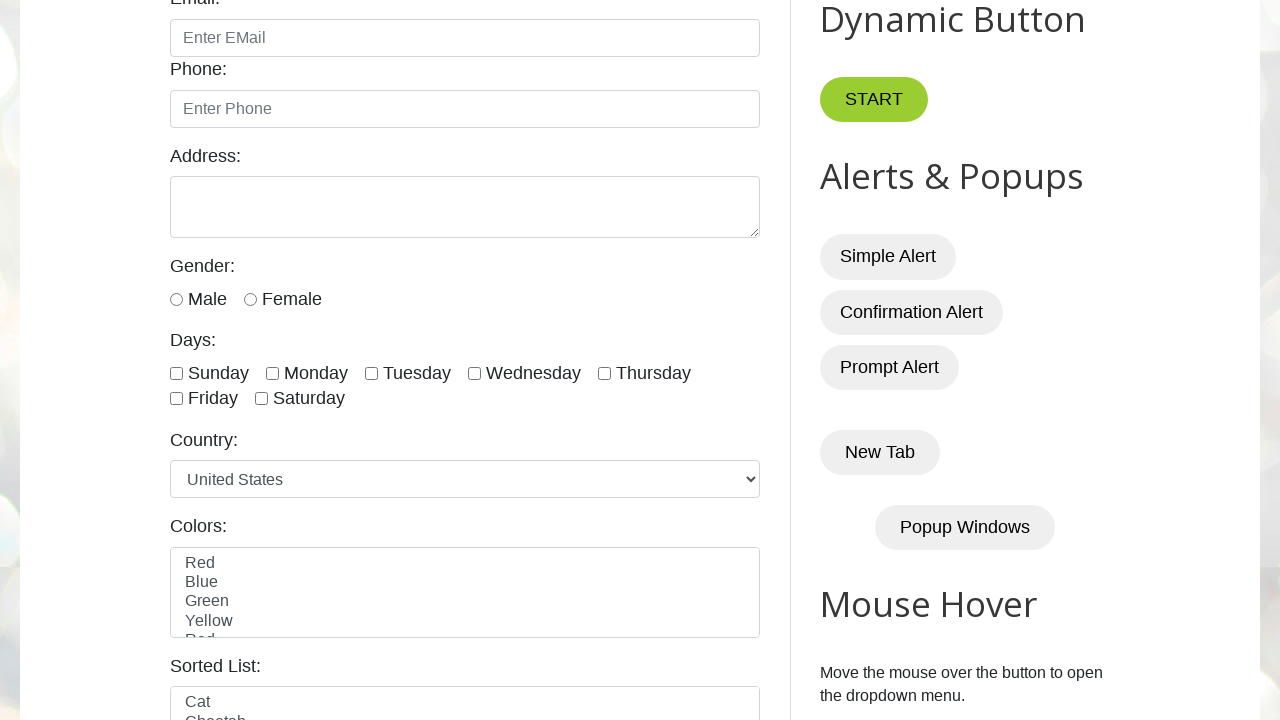

Selected 'Canada' from country dropdown by visible text on select#country
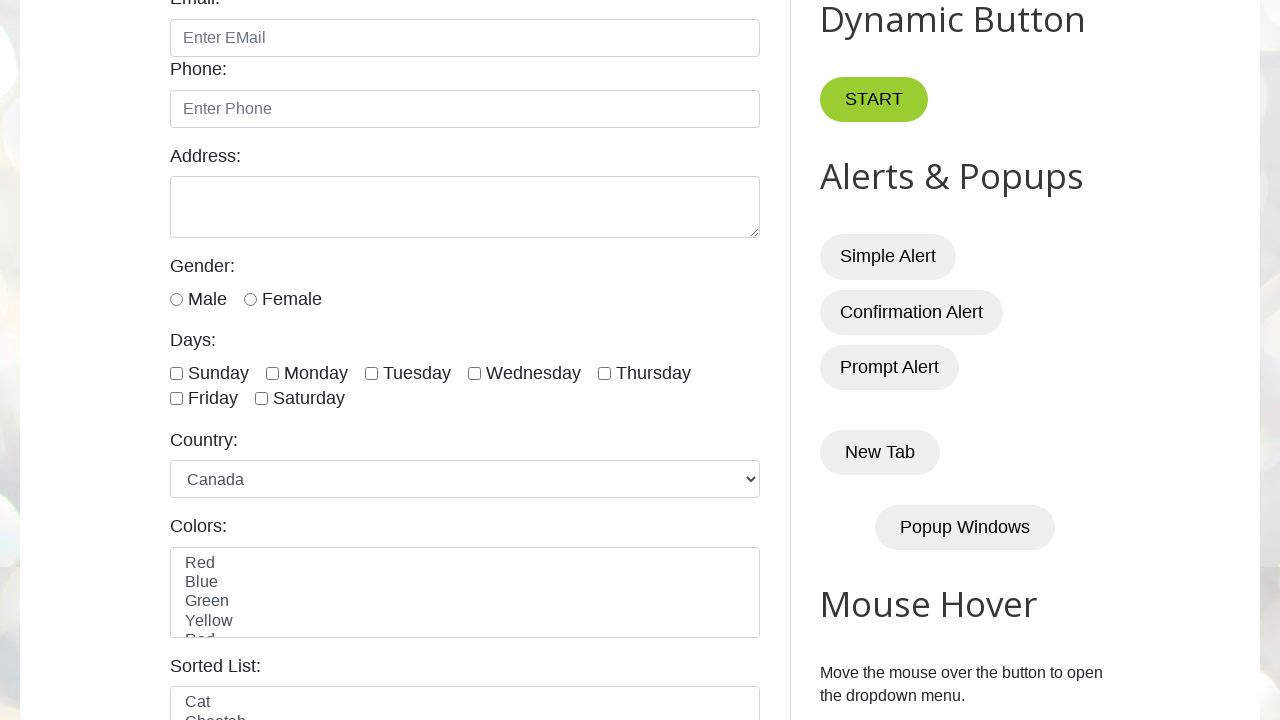

Selected 'uk' from country dropdown by value on select#country
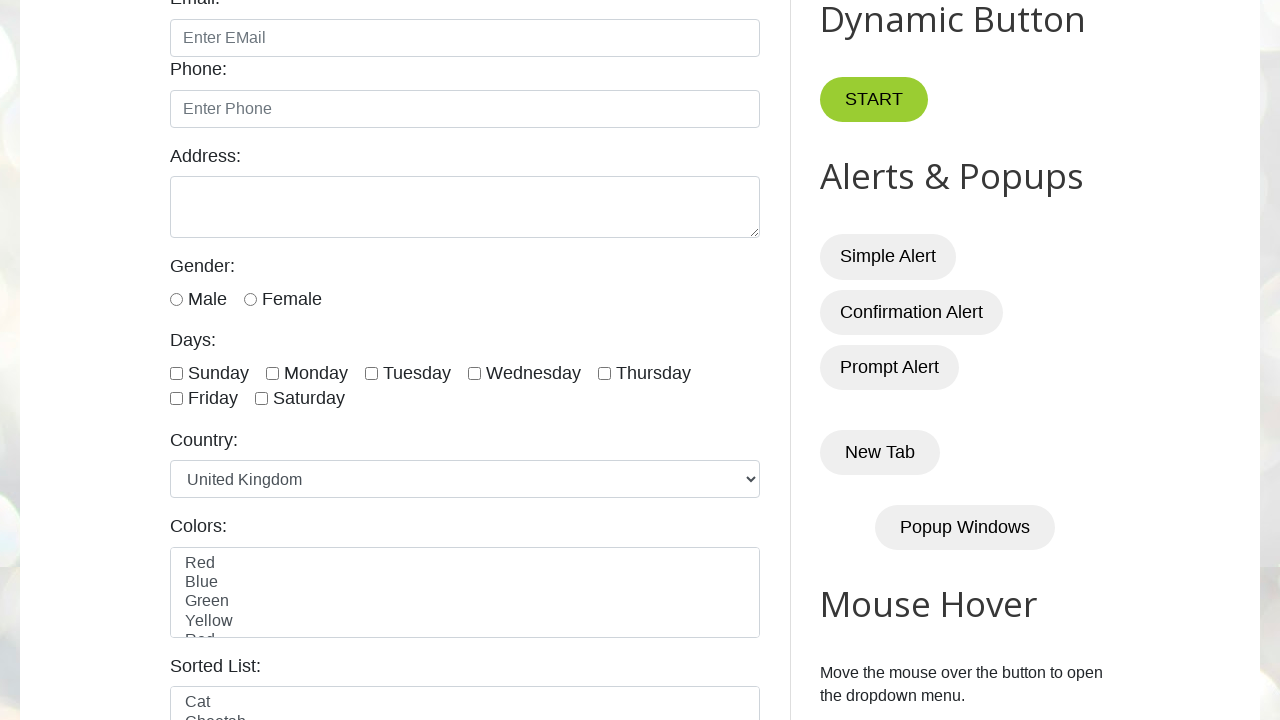

Selected 5th option from country dropdown by index on select#country
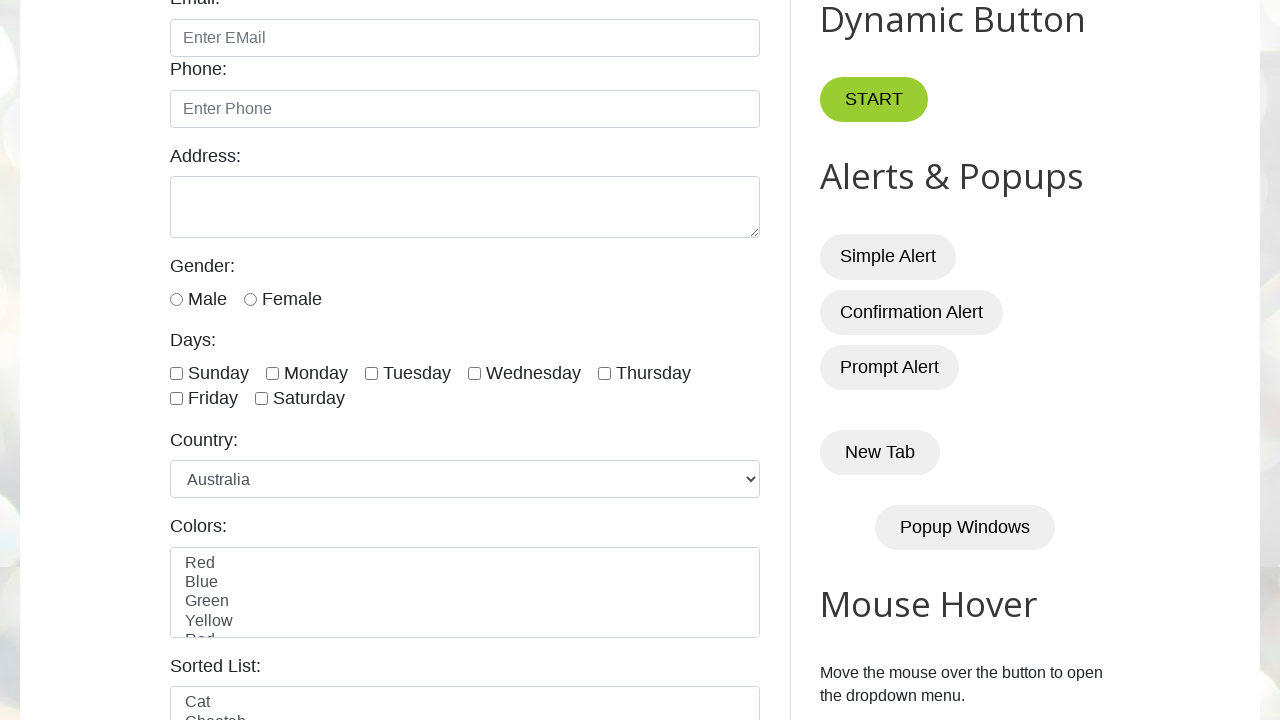

Selected 'Blue' from colors dropdown by visible text on select#colors
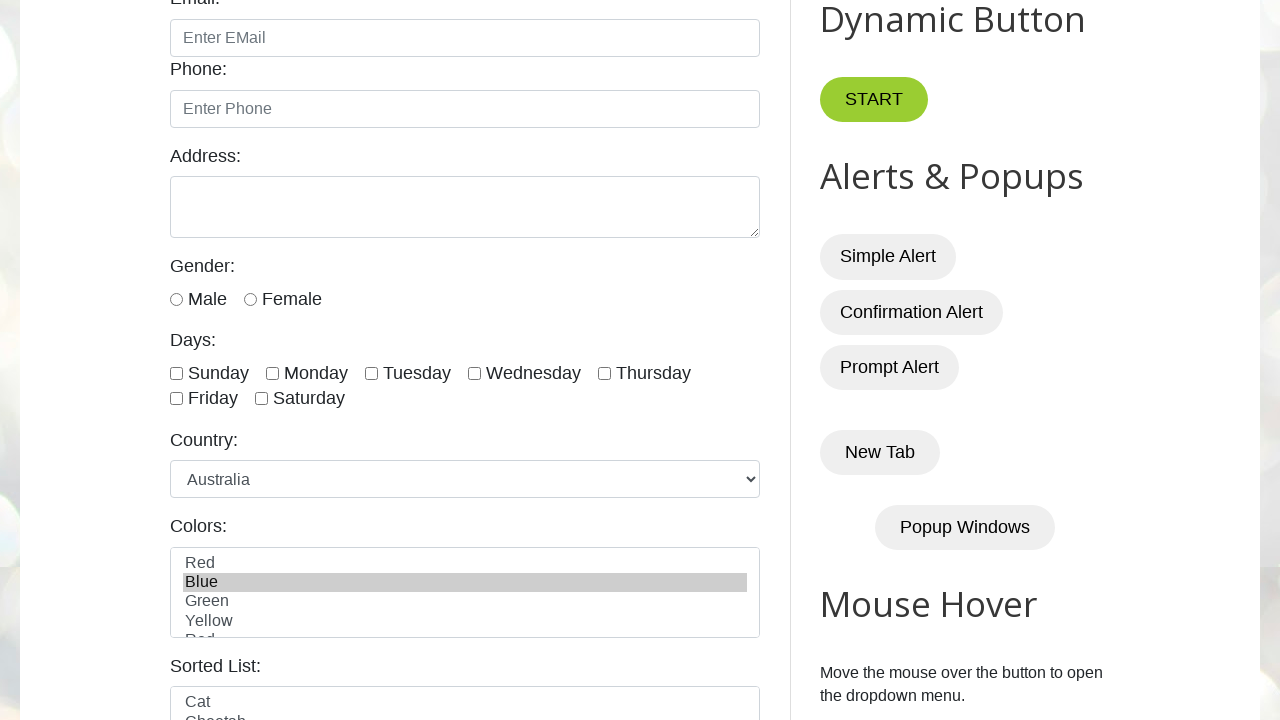

Selected 'green' from colors dropdown by value on select#colors
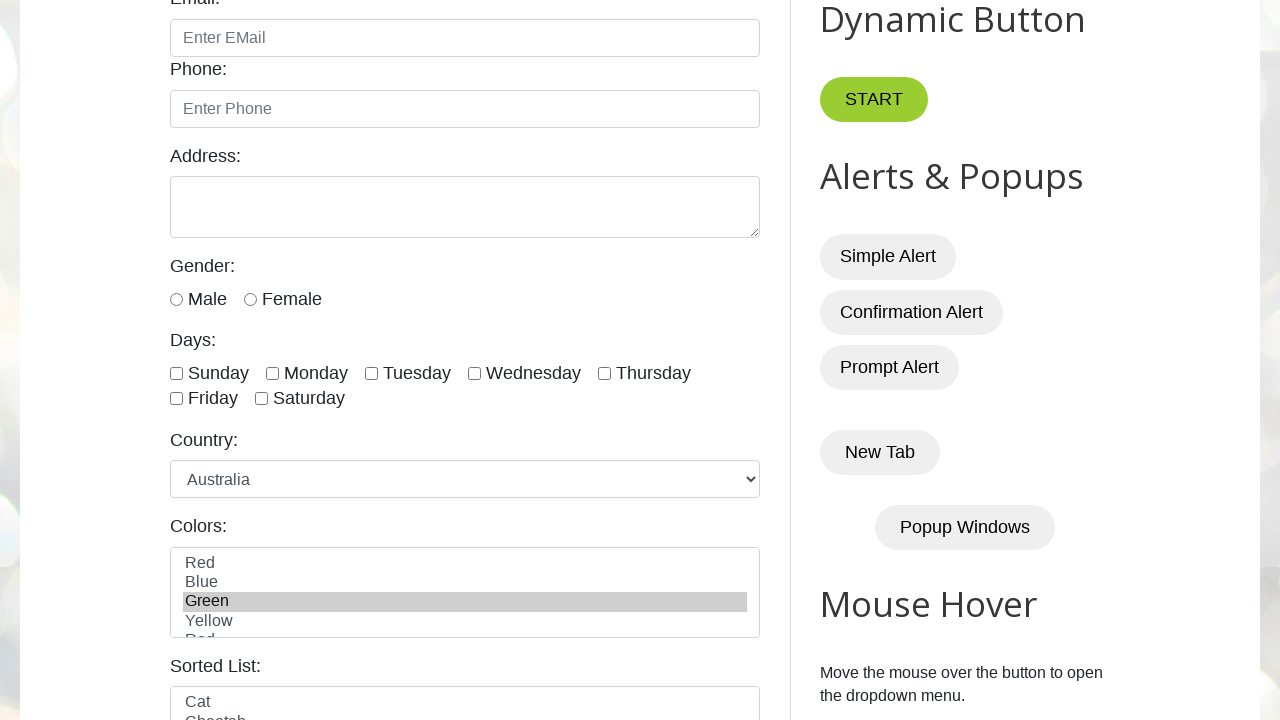

Selected first option (Red) from colors dropdown by index on select#colors
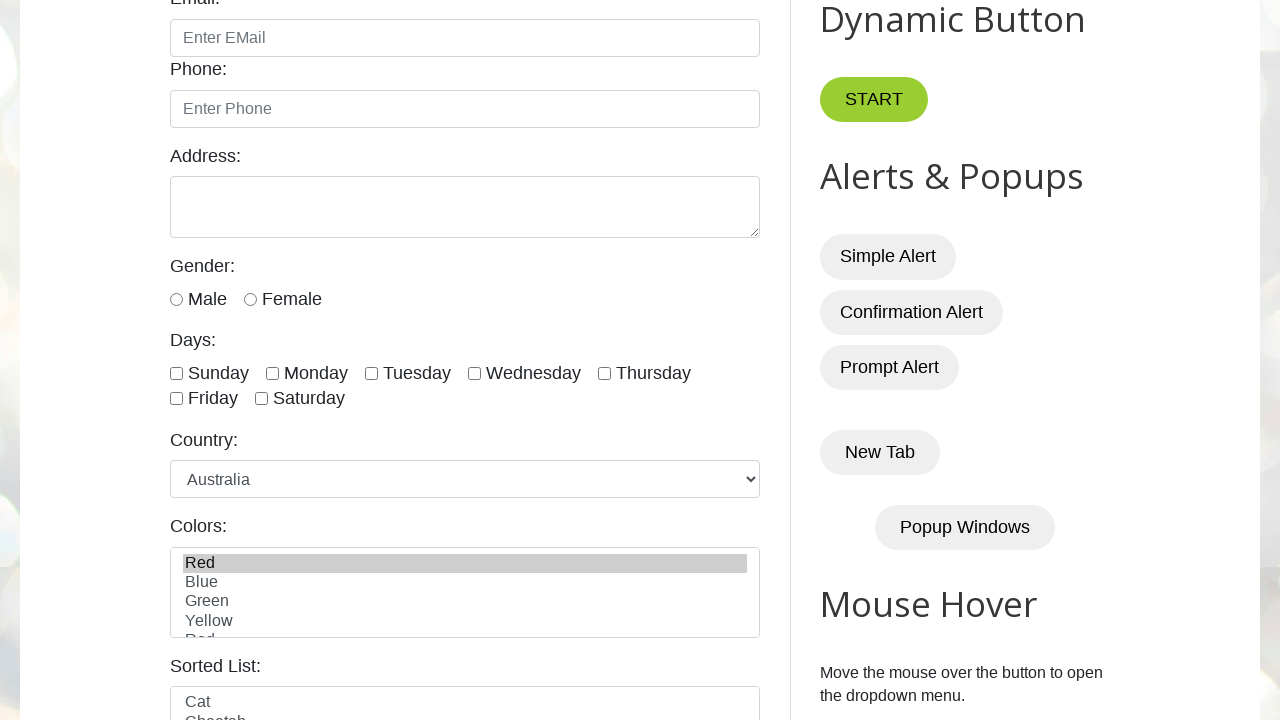

Deselected 'Blue' from colors dropdown, kept 'green' and 'red' selected on select#colors
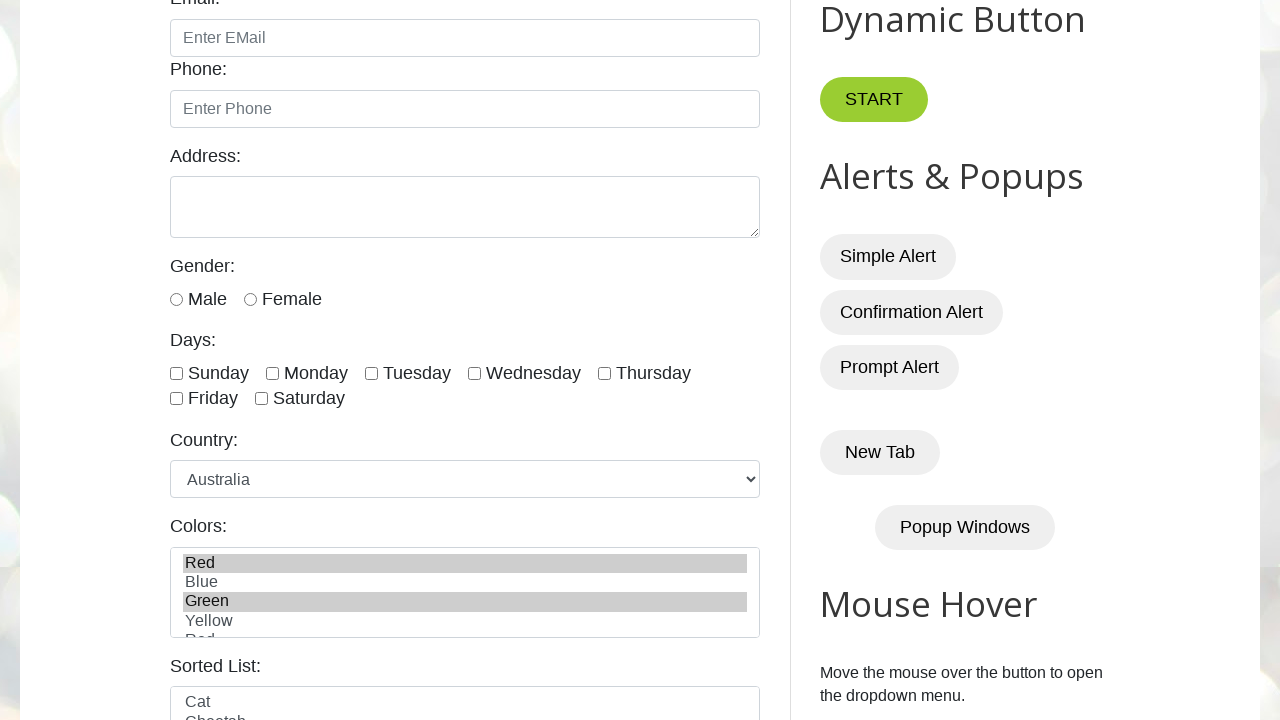

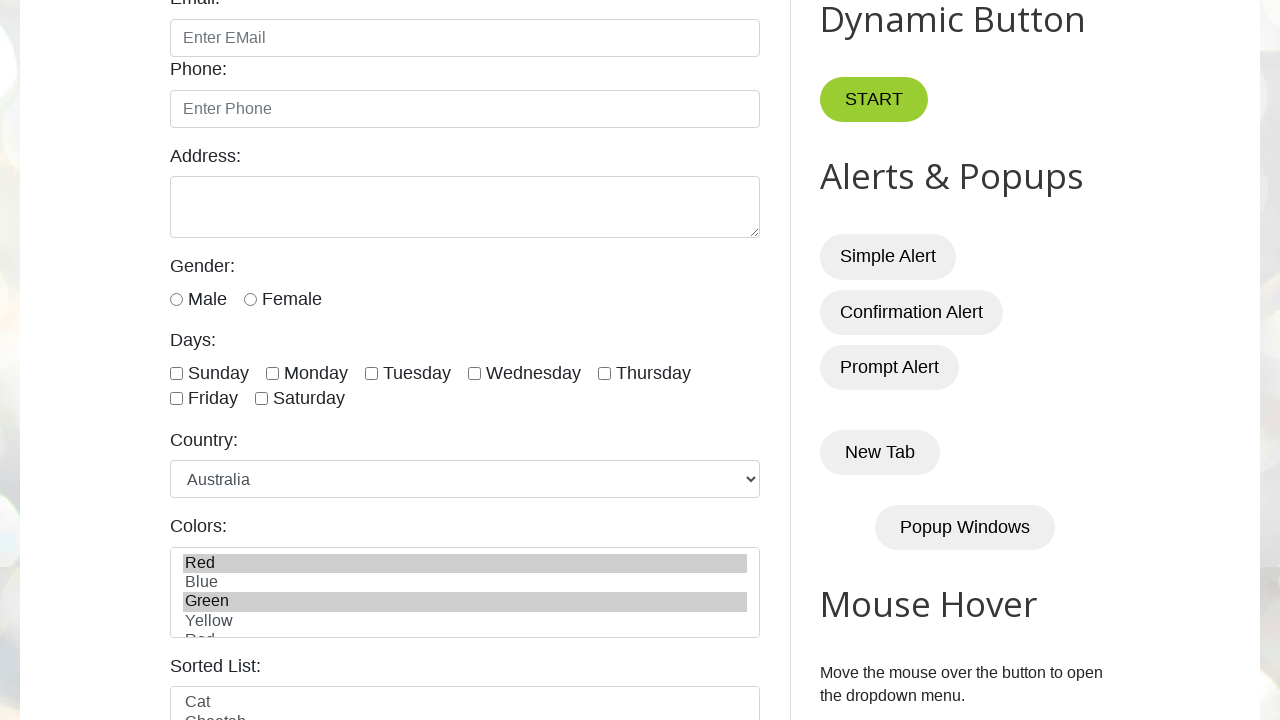